Tests mocking an API response by adding a new fruit to the JSON and verifying it appears on the page

Starting URL: https://demo.playwright.dev/api-mocking

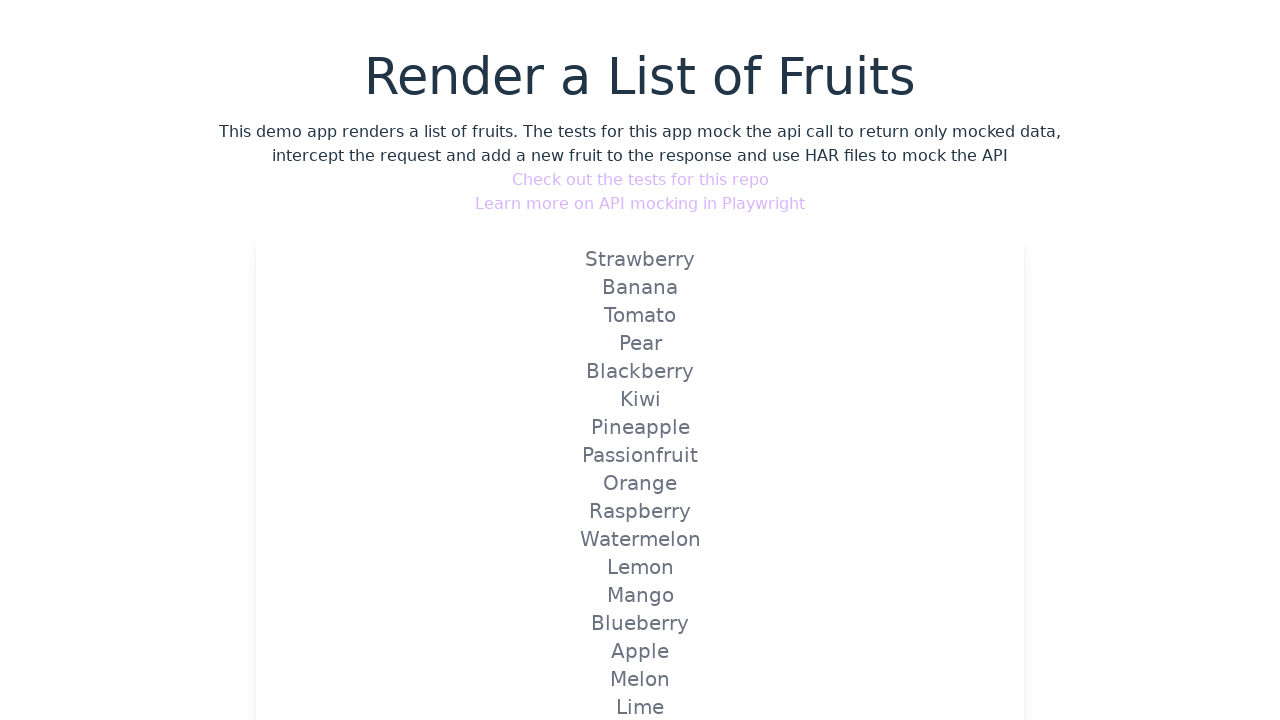

Set up route handler to mock API response with new fruit 'Loquat'
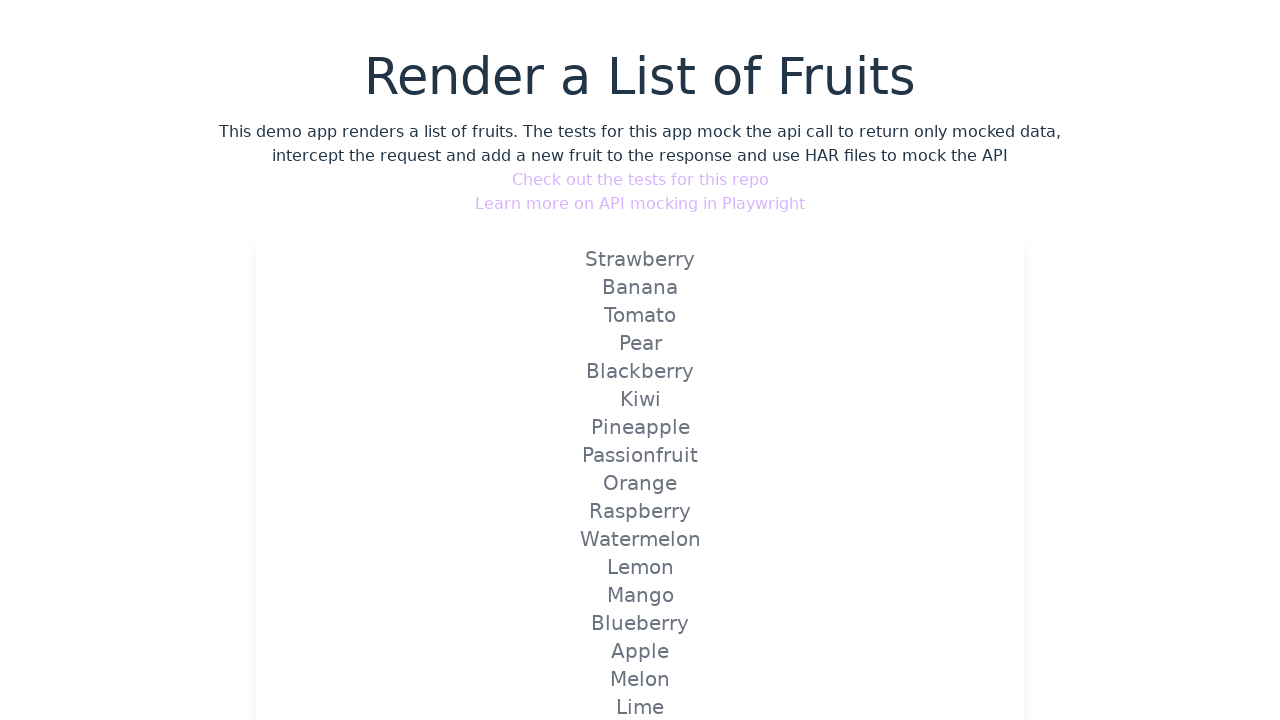

Reloaded page to trigger mocked API response
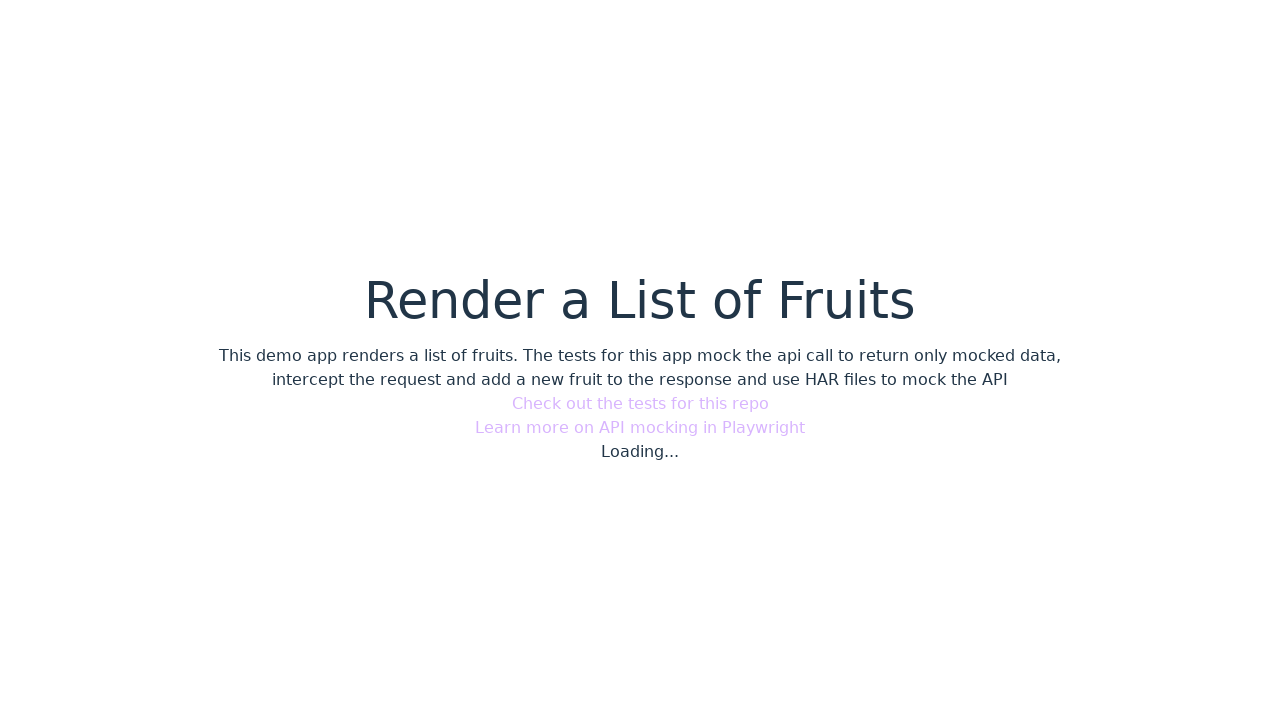

Verified new fruit 'Loquat' is visible on the page
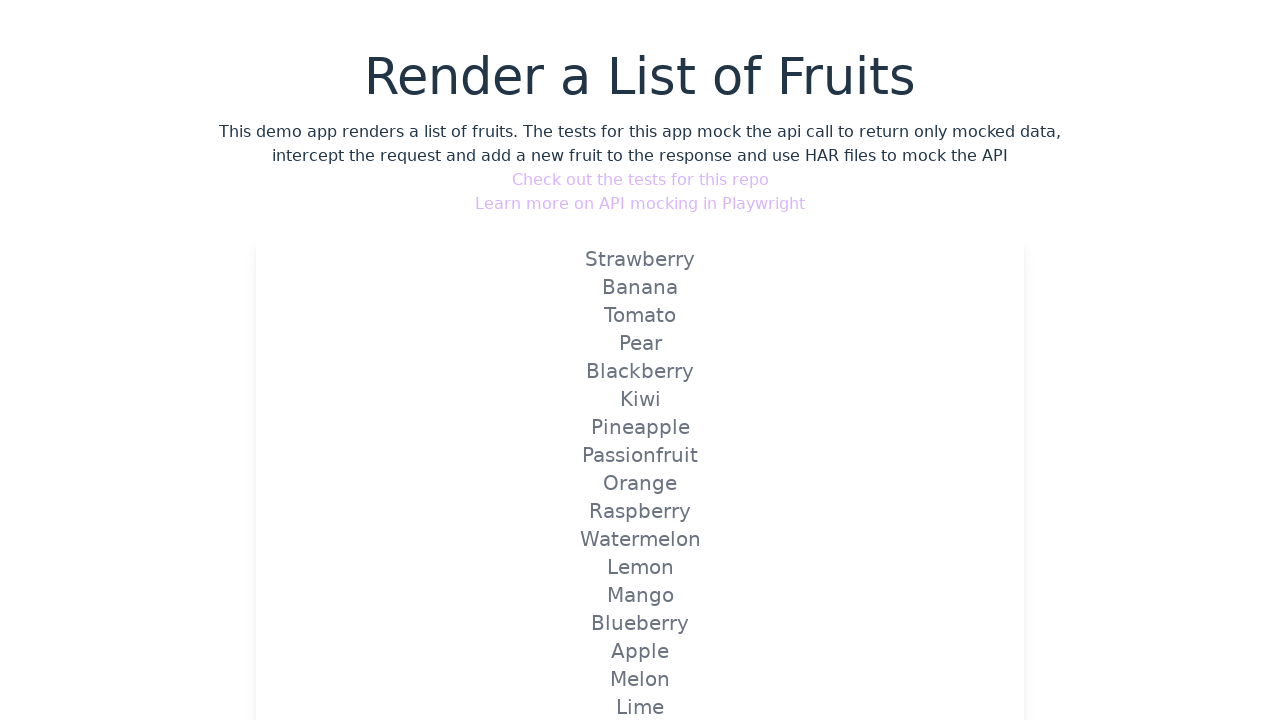

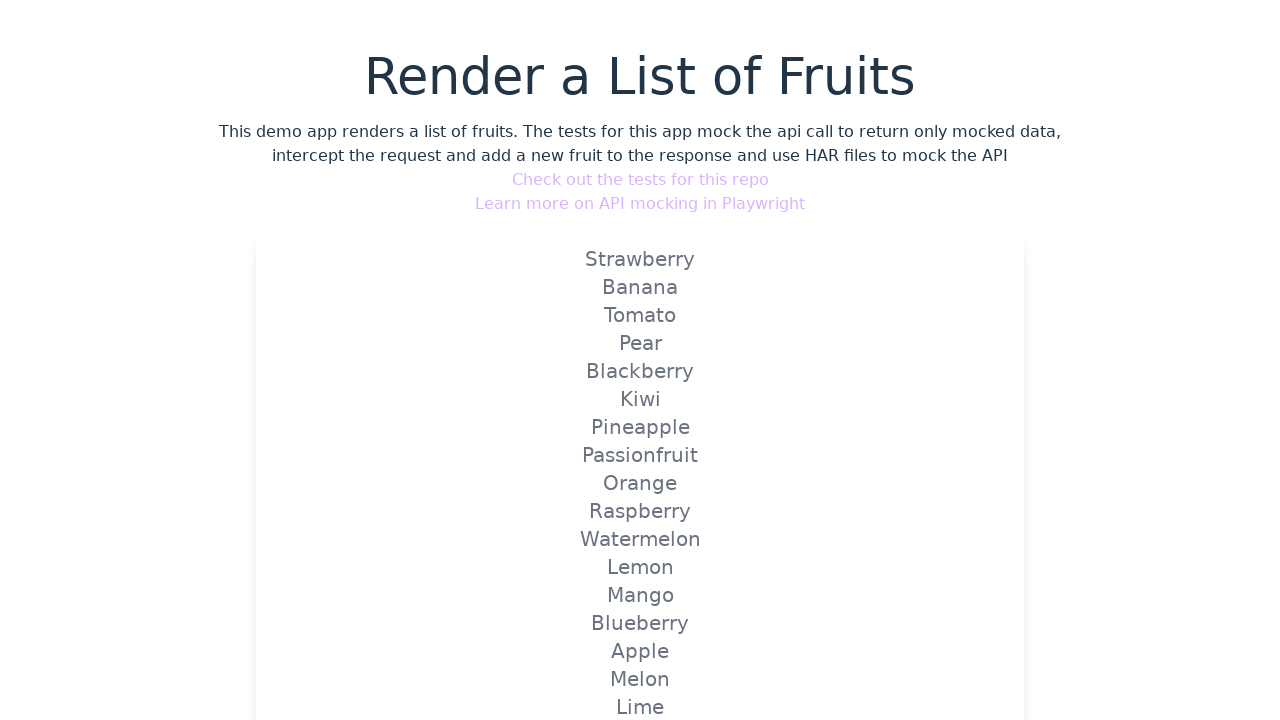